Waits for a price to reach $100, then books and solves a mathematical captcha by calculating ln(abs(12*sin(x))) and submitting the answer

Starting URL: http://suninjuly.github.io/explicit_wait2.html

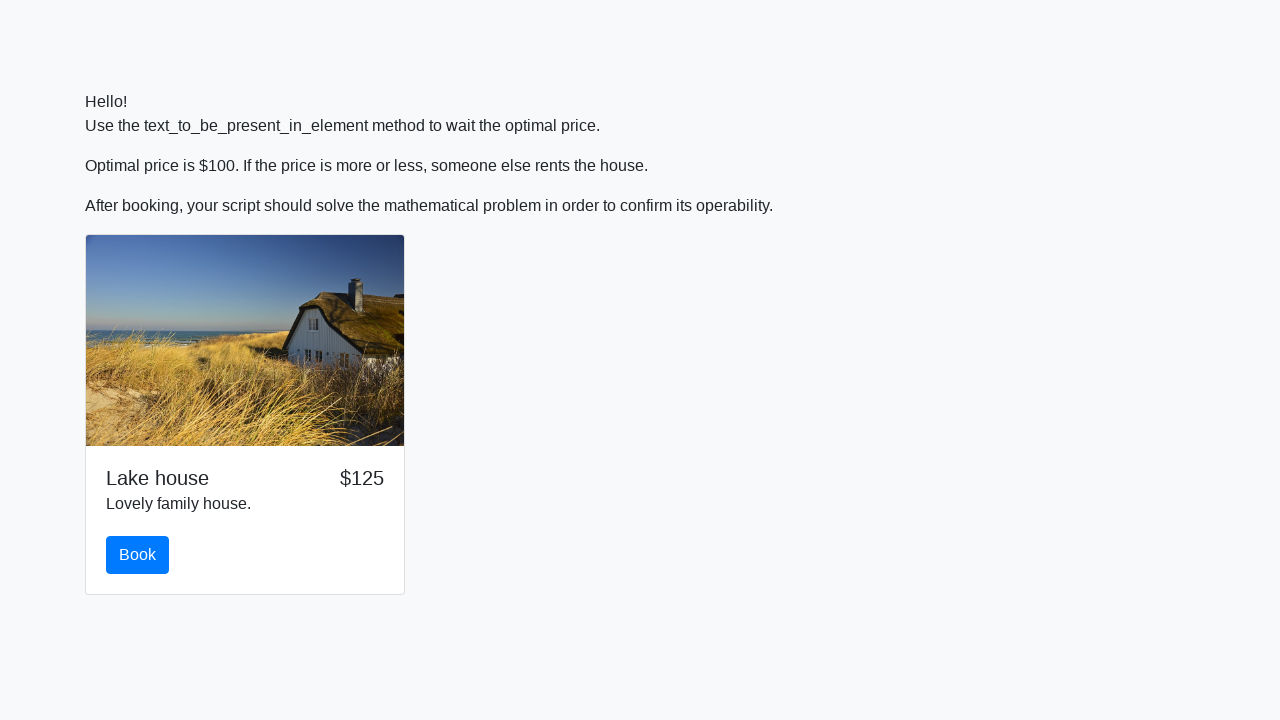

Waited for price to reach $100
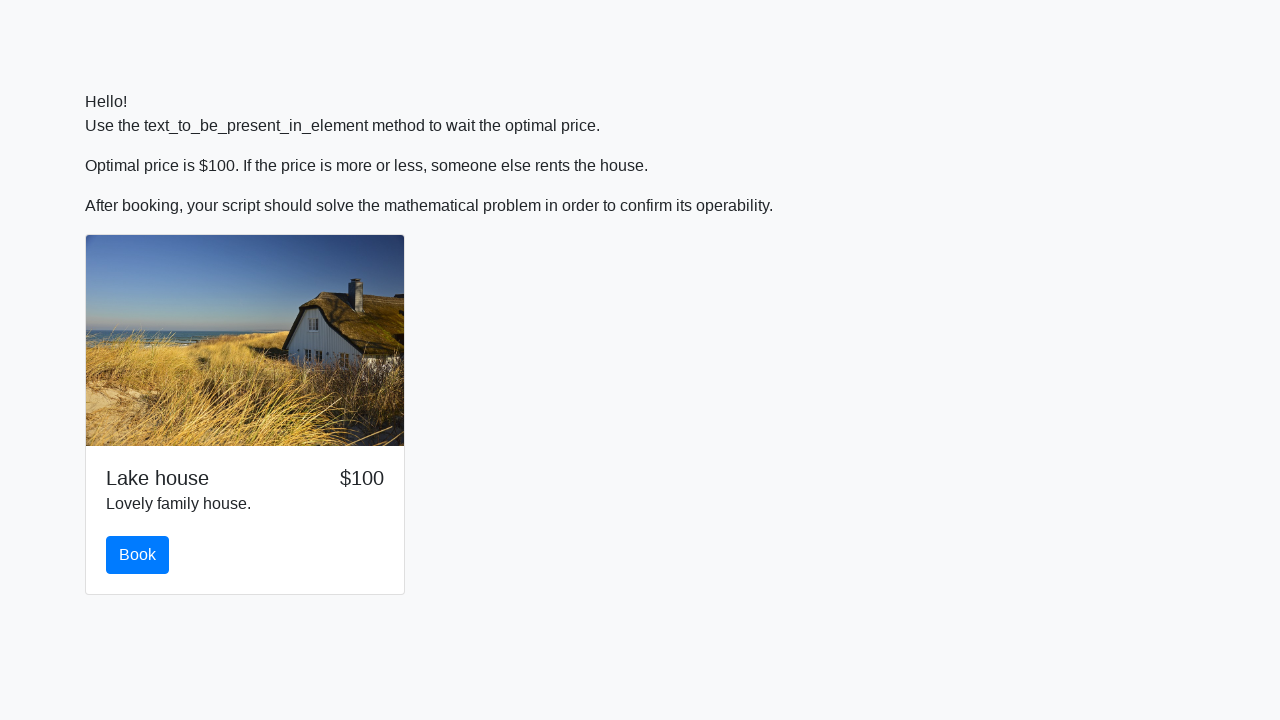

Clicked the Book button at (138, 555) on #book
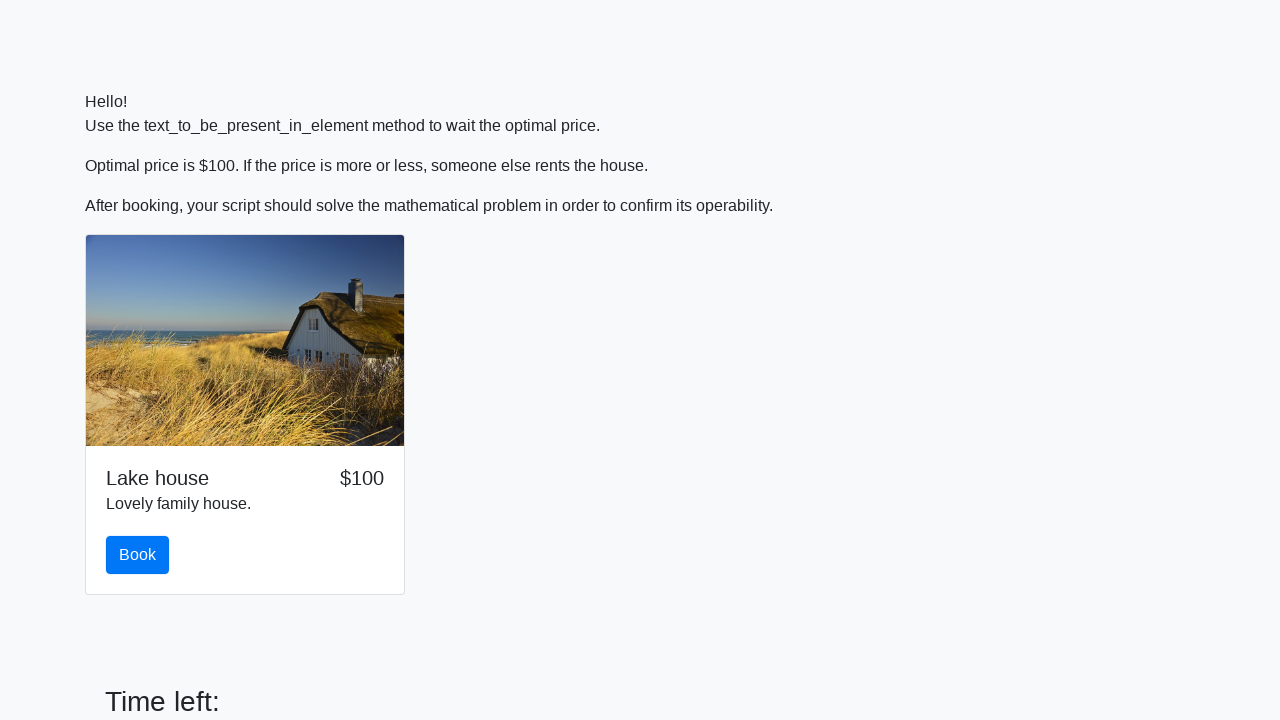

Retrieved x value from input field: 596
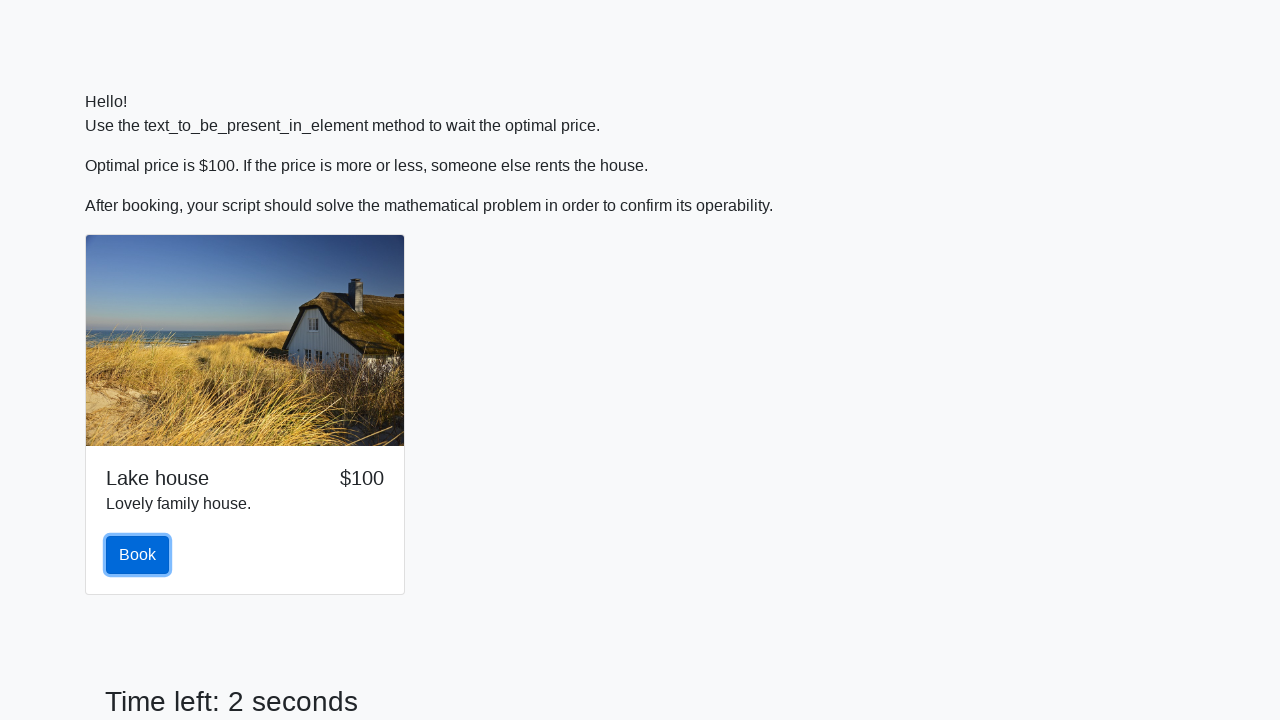

Calculated mathematical captcha answer: ln(abs(12*sin(596))) = 2.2427625218257057
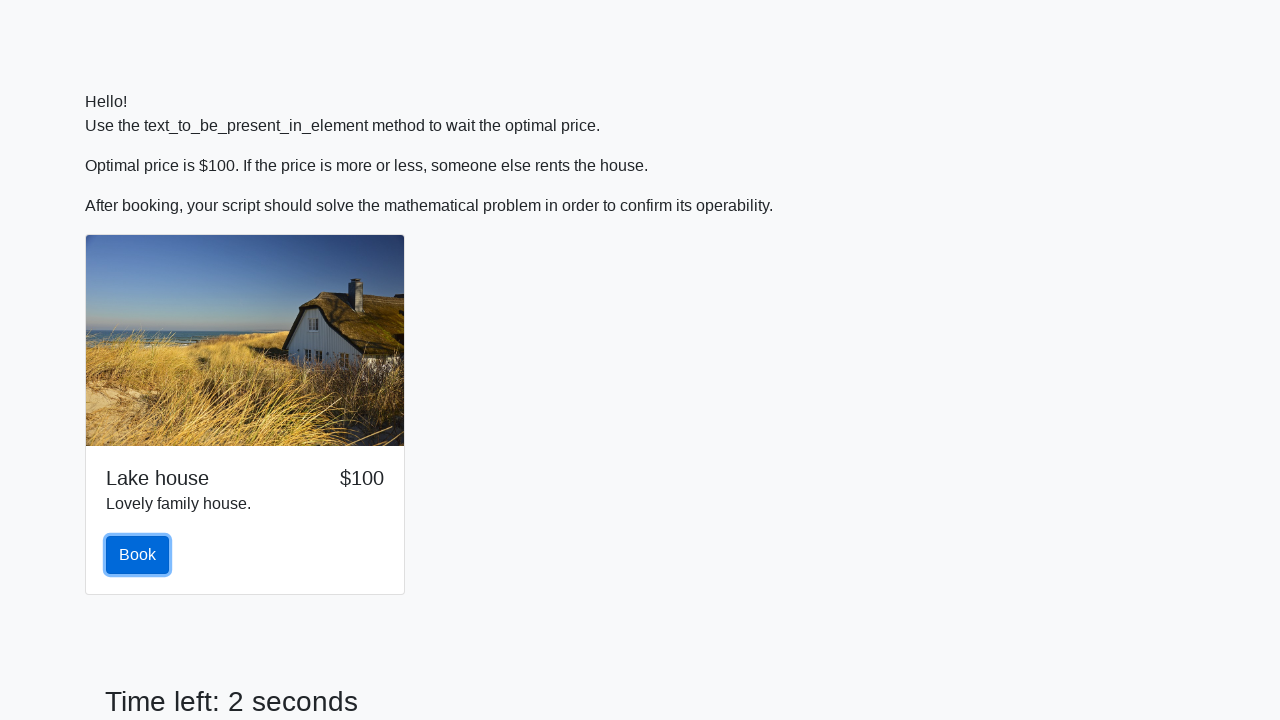

Filled answer field with calculated value: 2.2427625218257057 on #answer
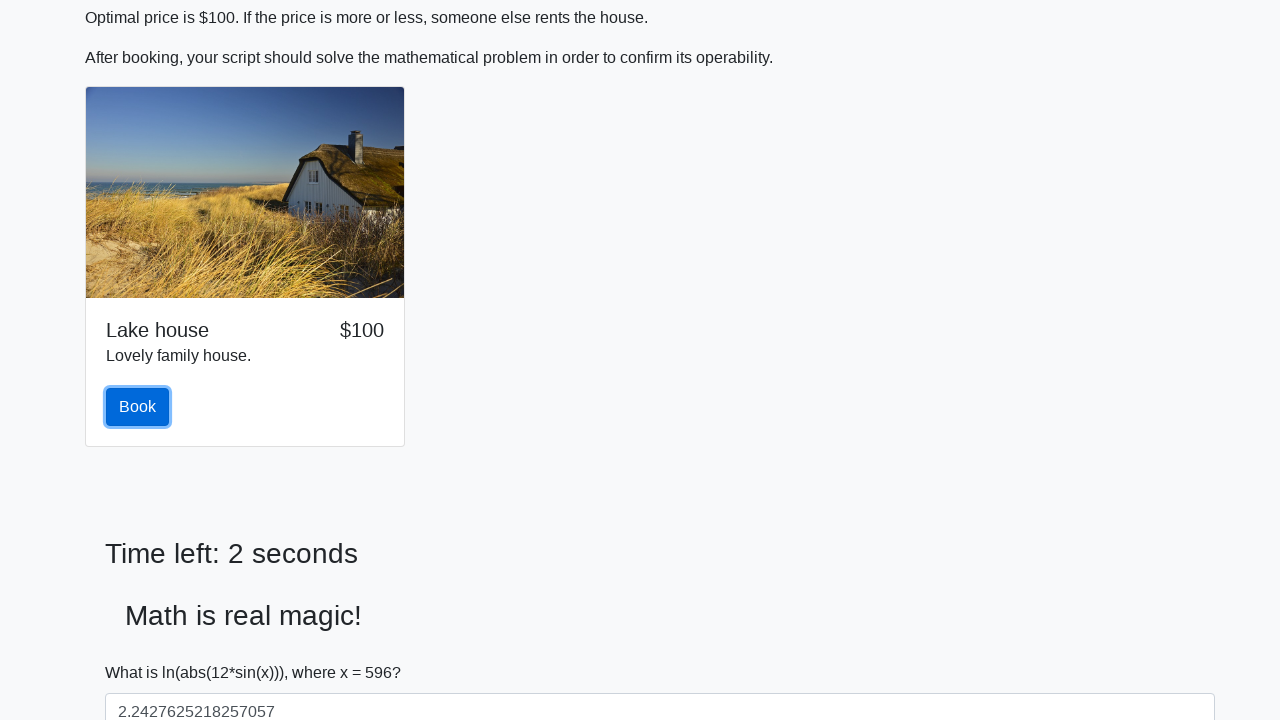

Clicked the Solve button to submit the captcha answer at (143, 651) on #solve
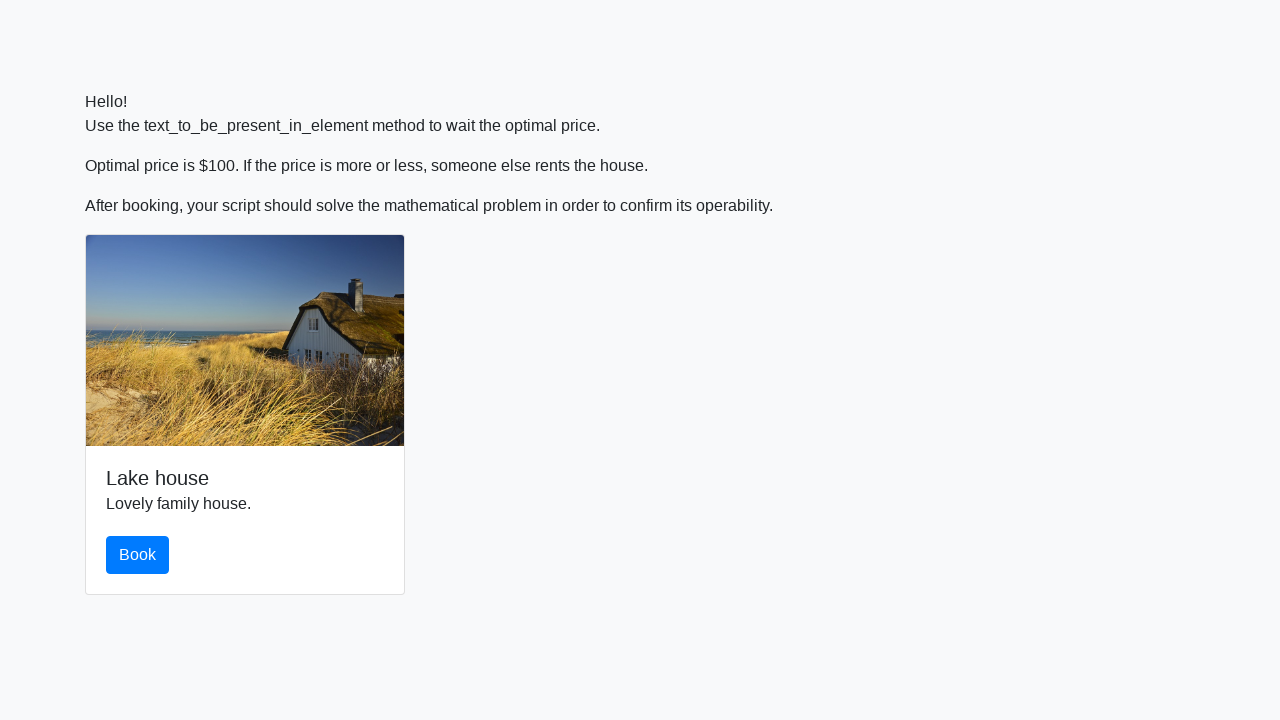

Set up dialog handler to accept alerts
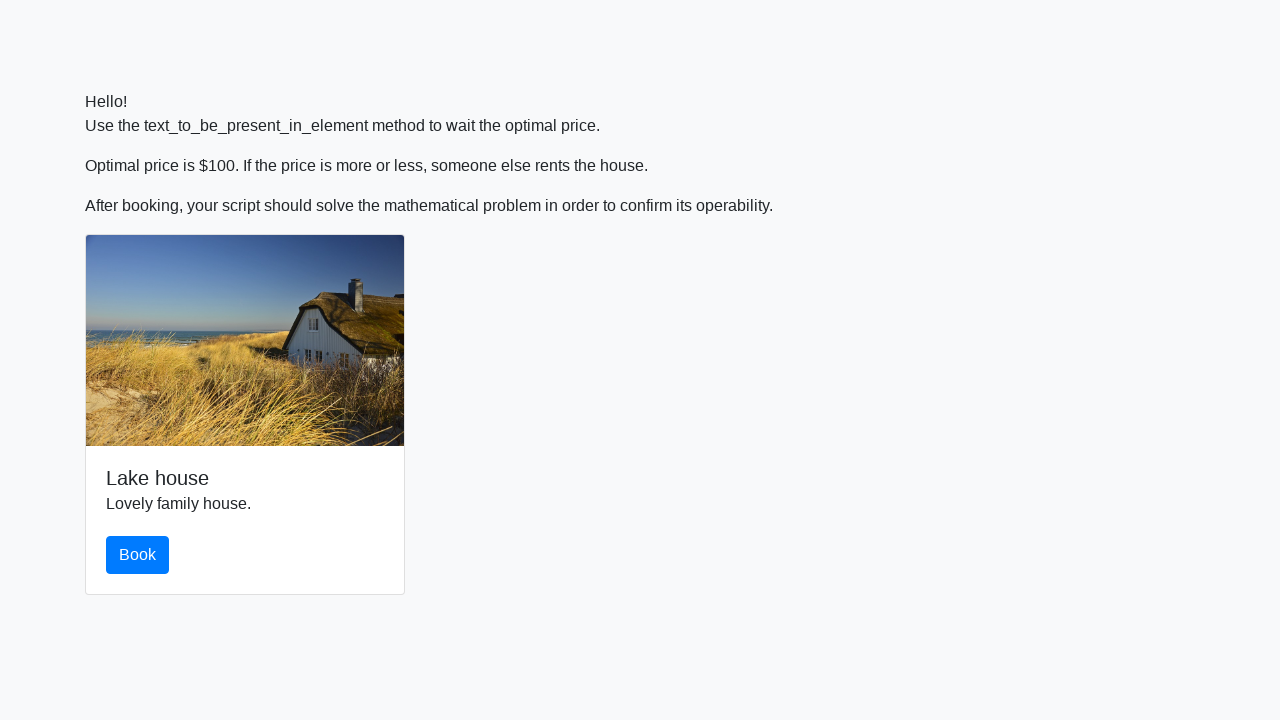

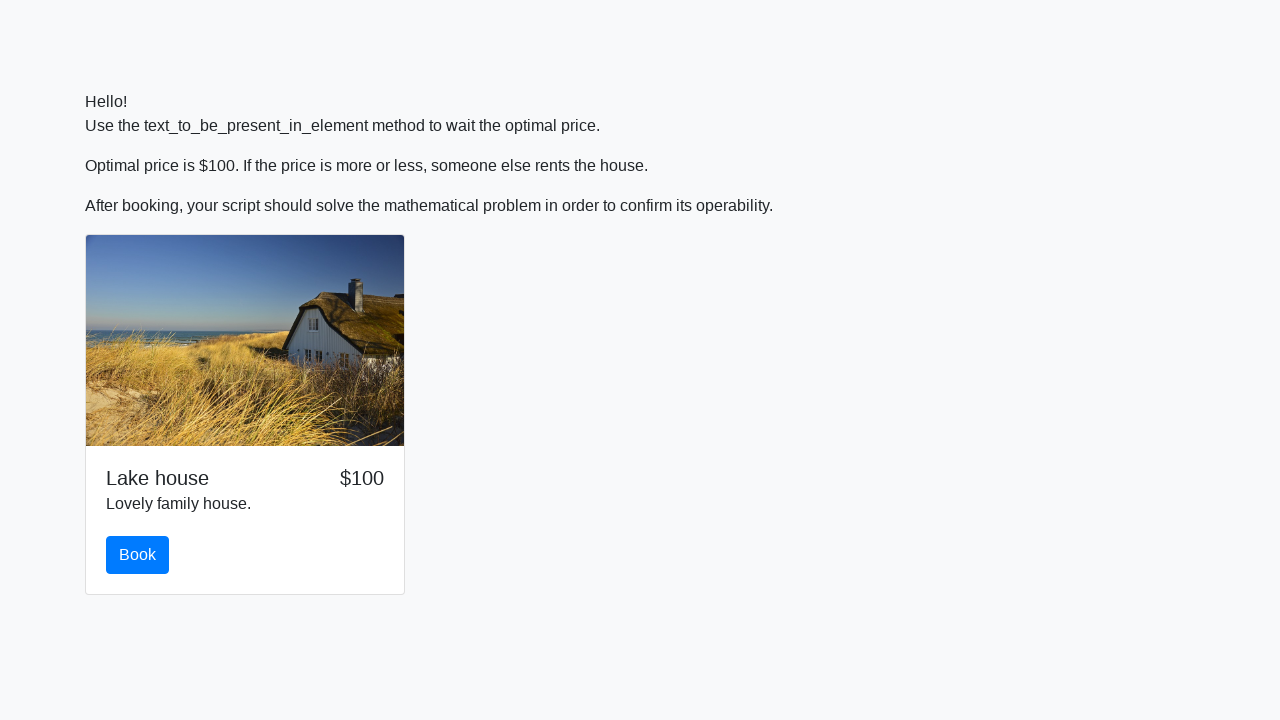